Scrolls down the page to the bottom

Starting URL: https://famcare.app/

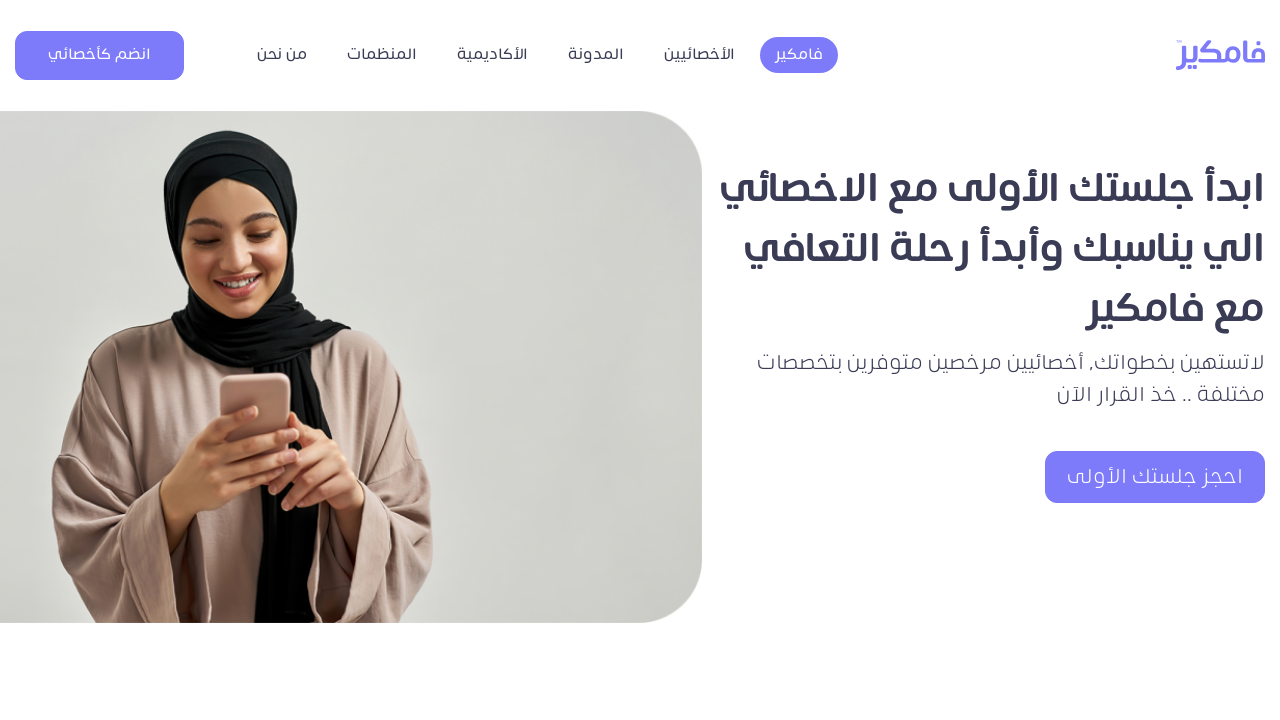

Scrolled down to the bottom of the page
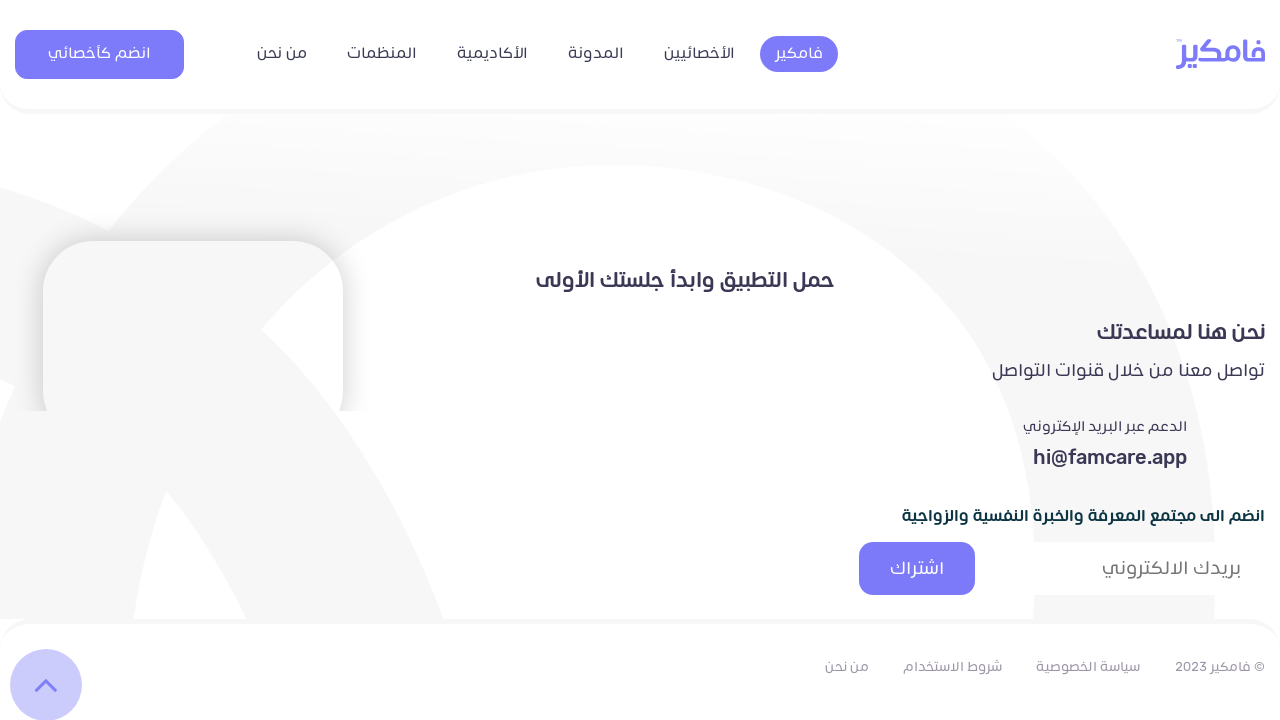

Waited 2 seconds for page content to stabilize
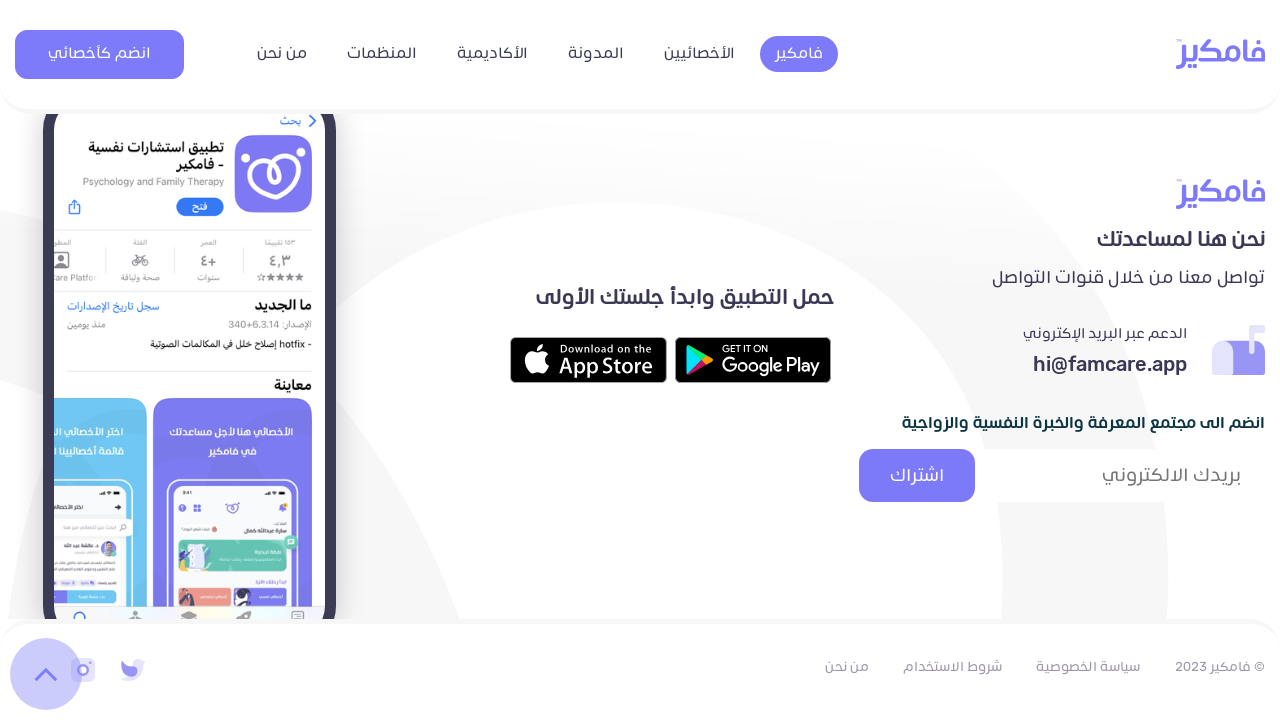

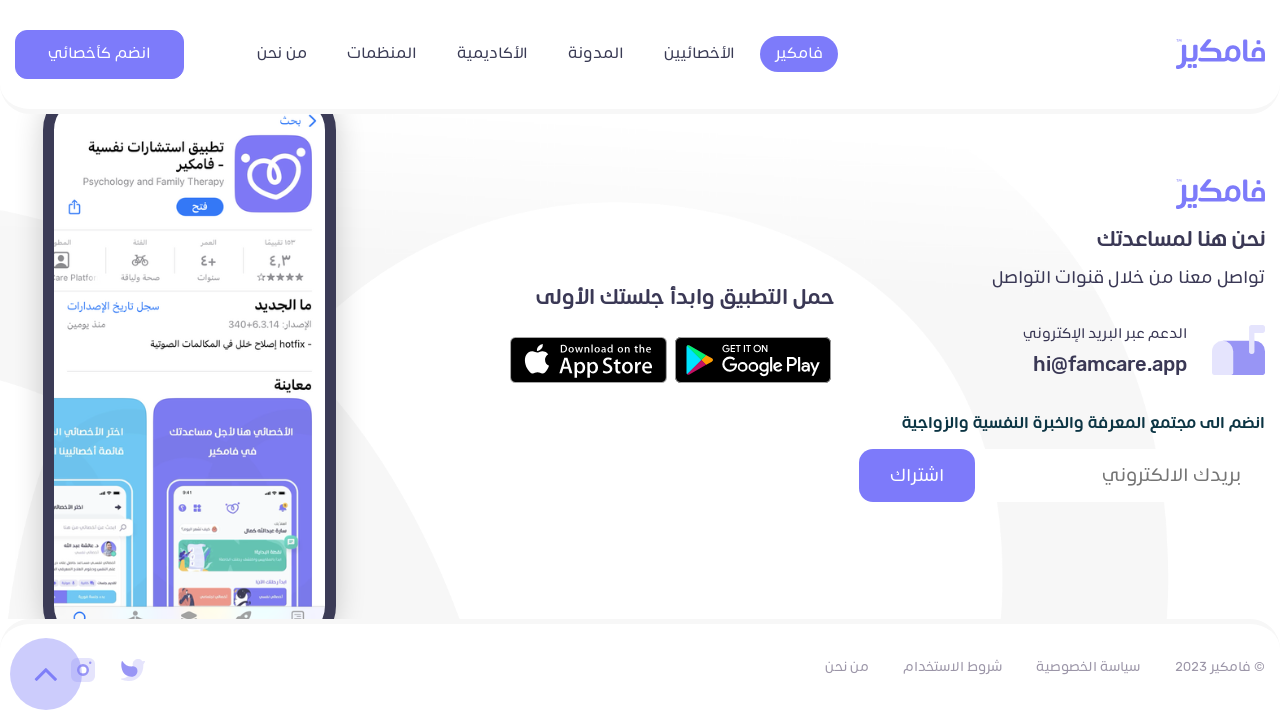